Opens GoDaddy.com homepage and validates the page title and URL are correct

Starting URL: https://www.godaddy.com/

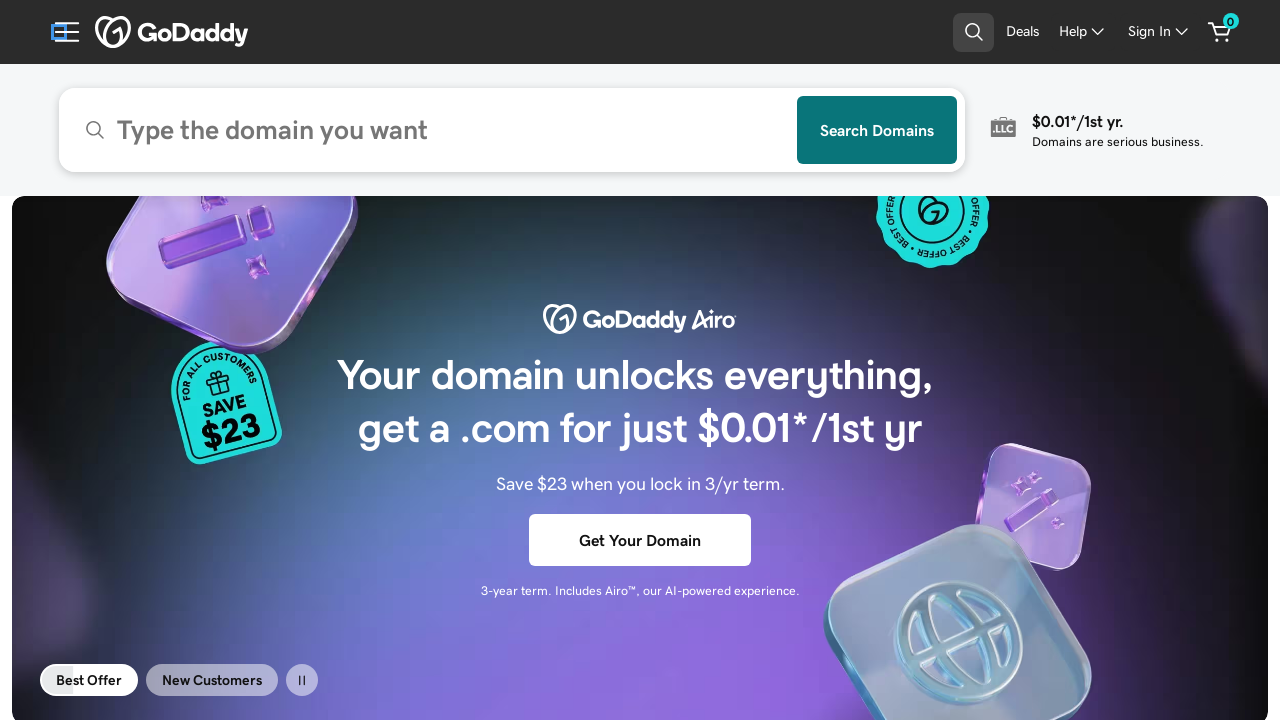

Navigated to GoDaddy.com homepage
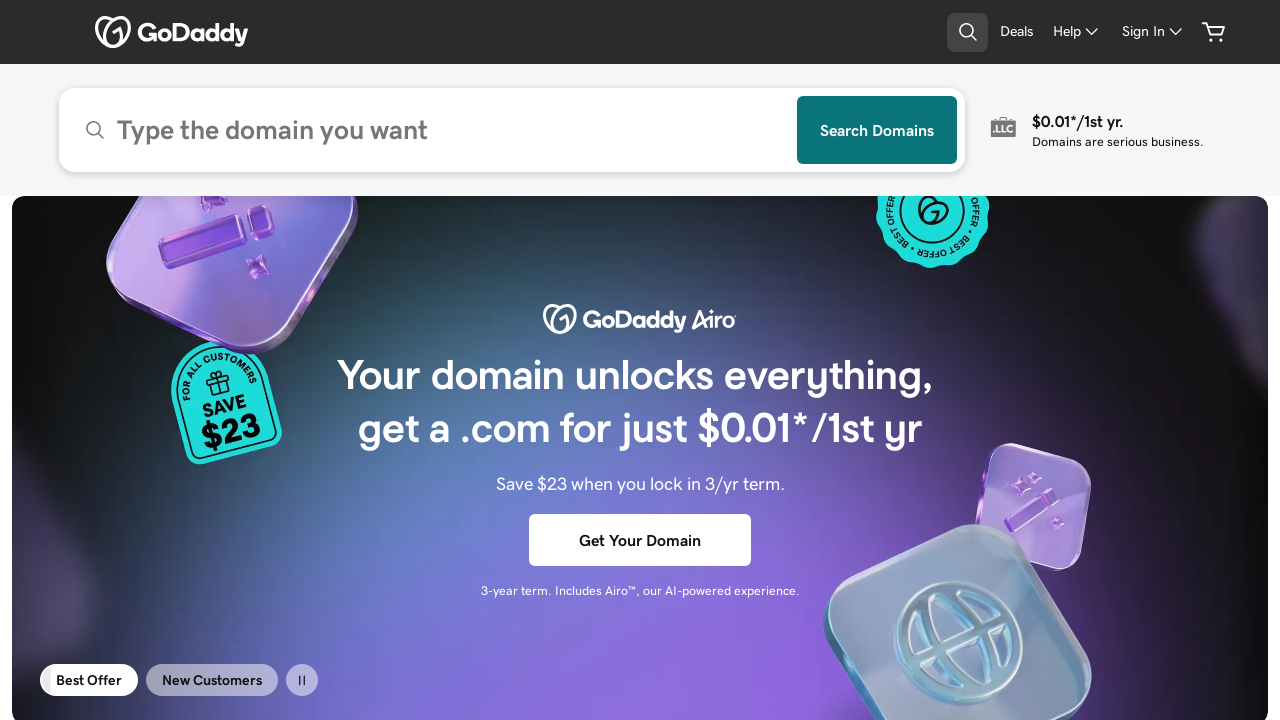

Retrieved page title: 'GoDaddy Official Site: Get a Domain & Launch Your Website.'
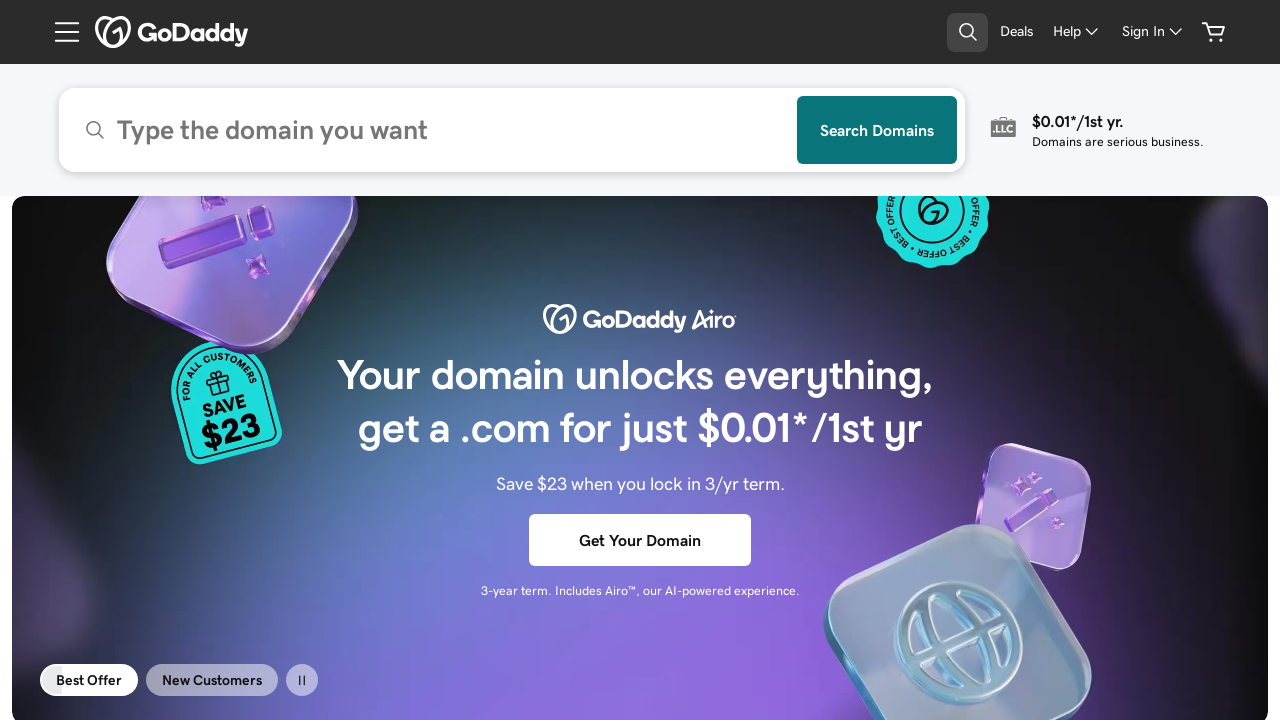

Validated page title contains 'GoDaddy'
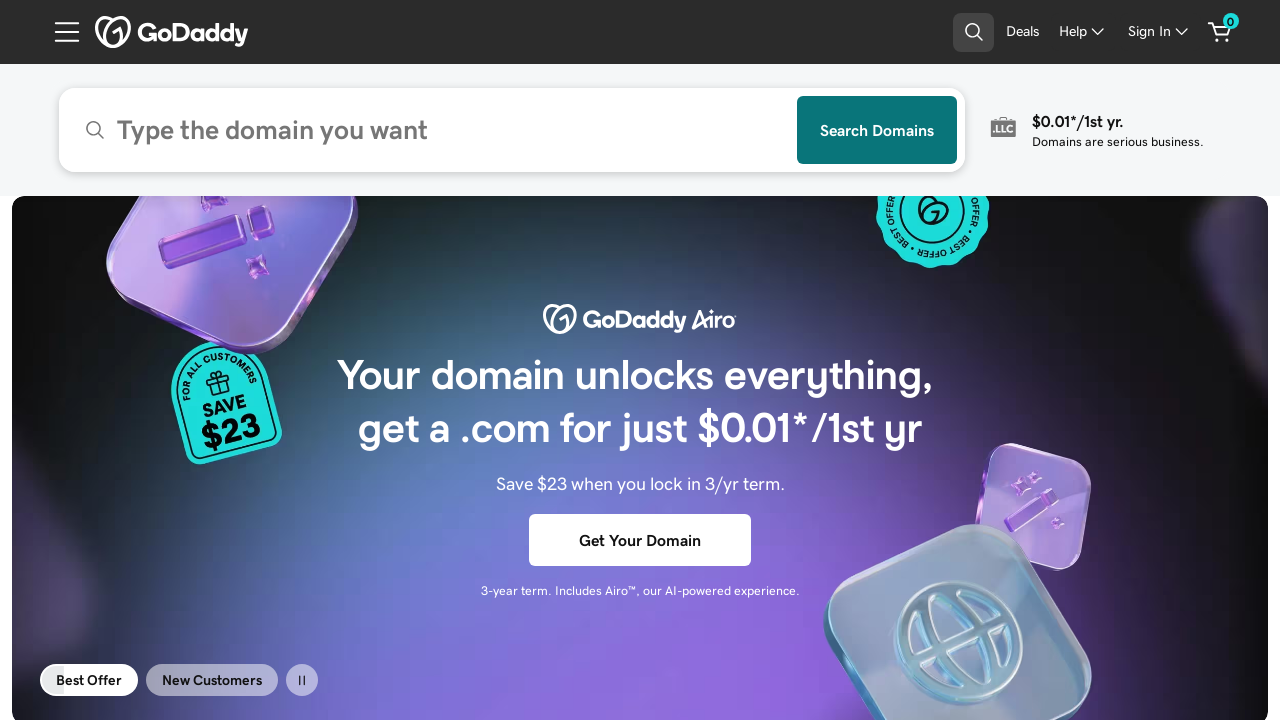

Retrieved current URL: 'https://www.godaddy.com/'
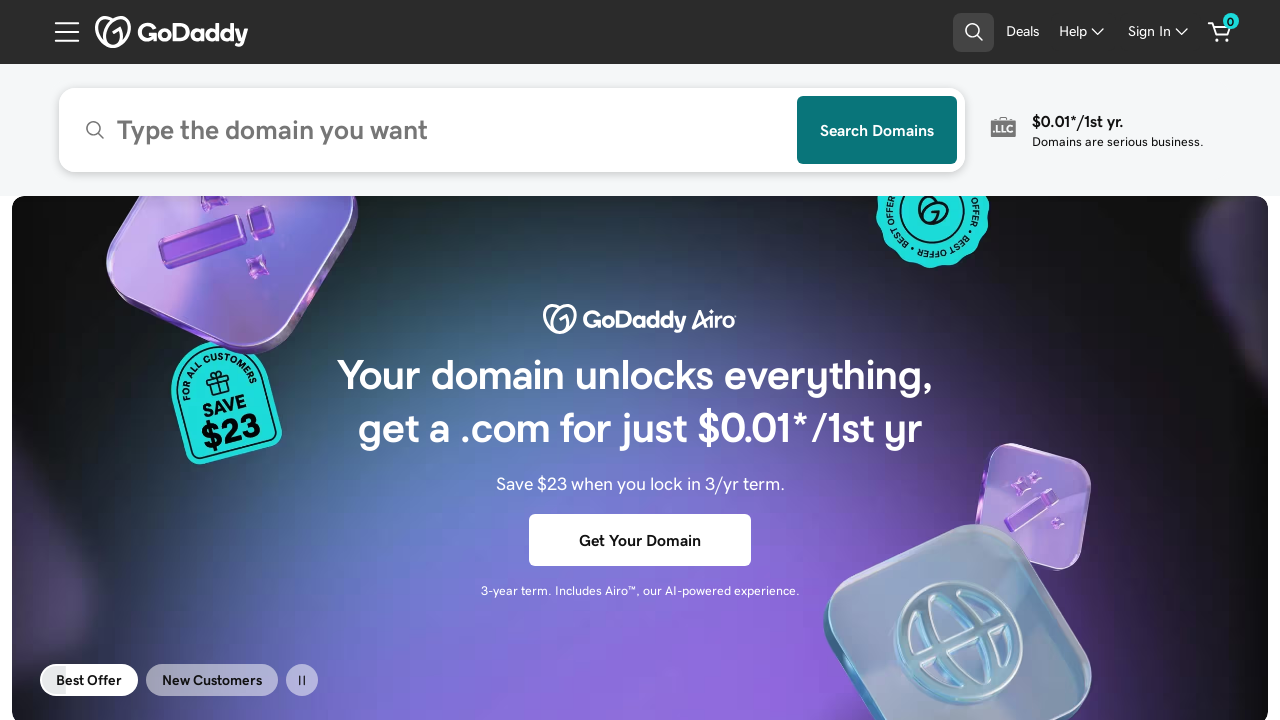

Validated URL is GoDaddy.com
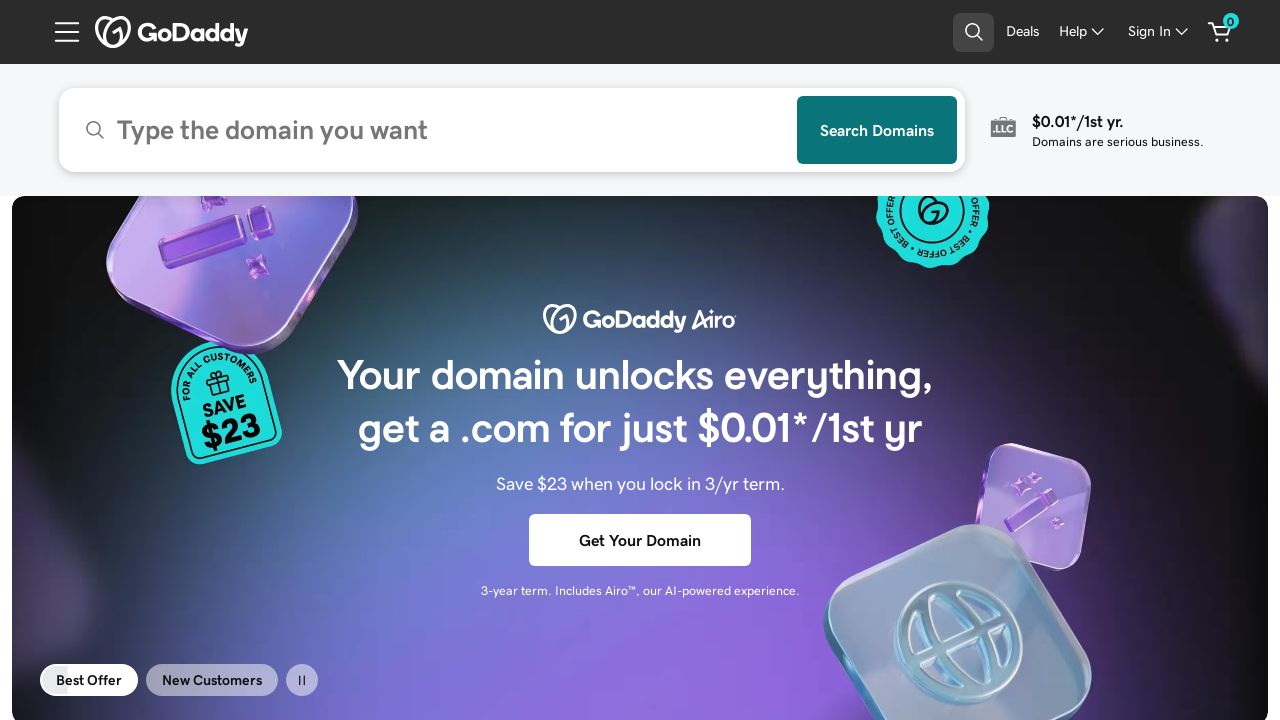

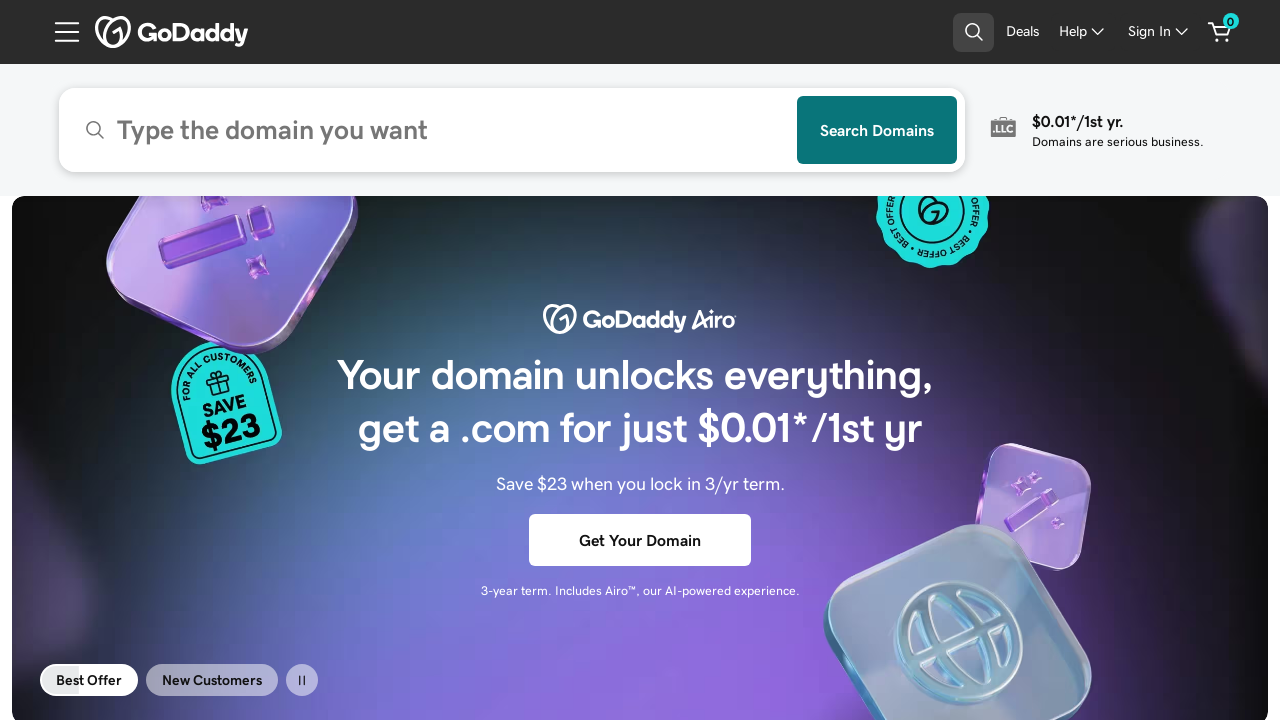